Tests navigation back to homepage by clicking a button and then the logo to verify redirect functionality

Starting URL: https://qa-scooter.praktikum-services.ru/

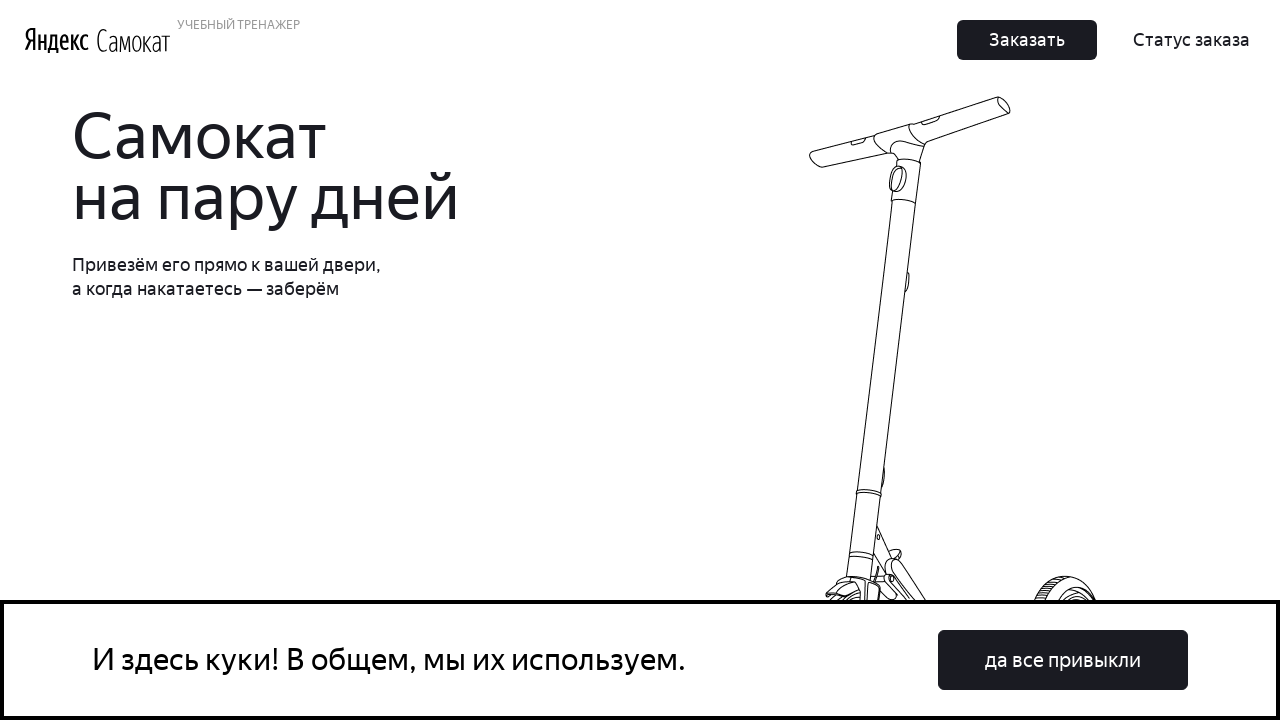

Clicked 'Заказать' (Order) button at bottom of page at (1027, 40) on button:has-text('Заказать')
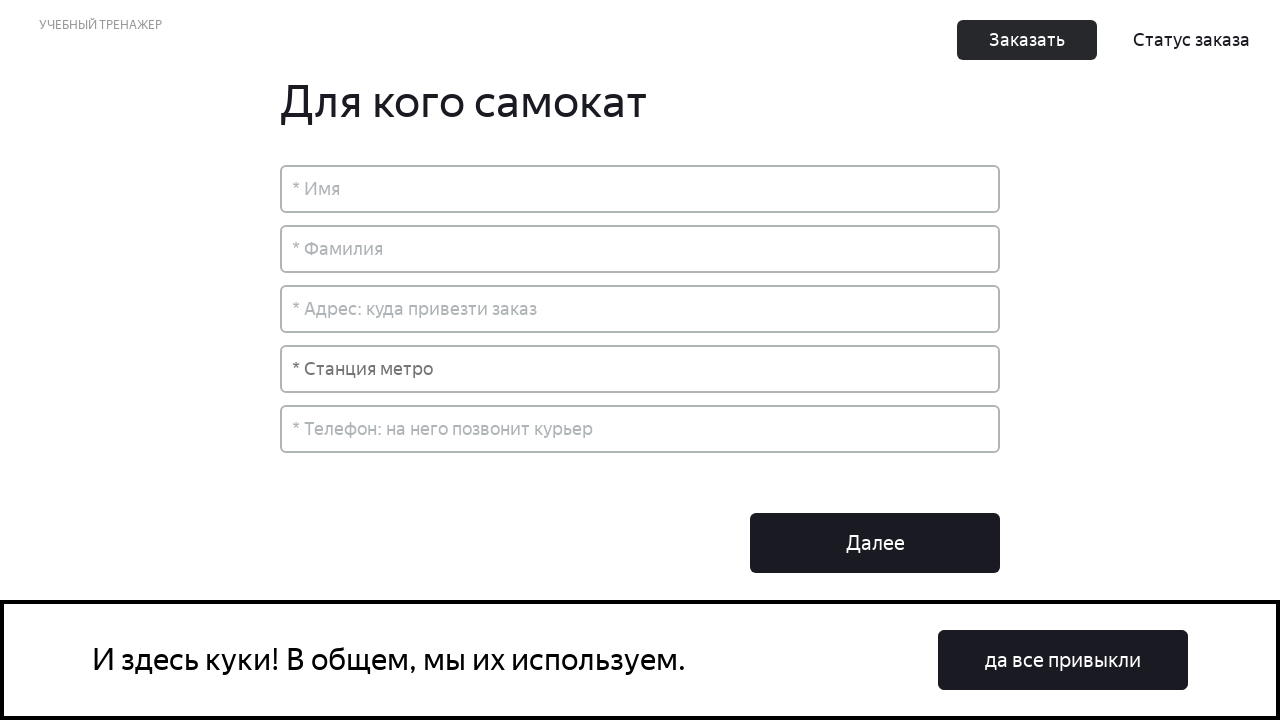

Clicked Scooter logo to navigate back to home at (134, 40) on img[alt='Scooter']
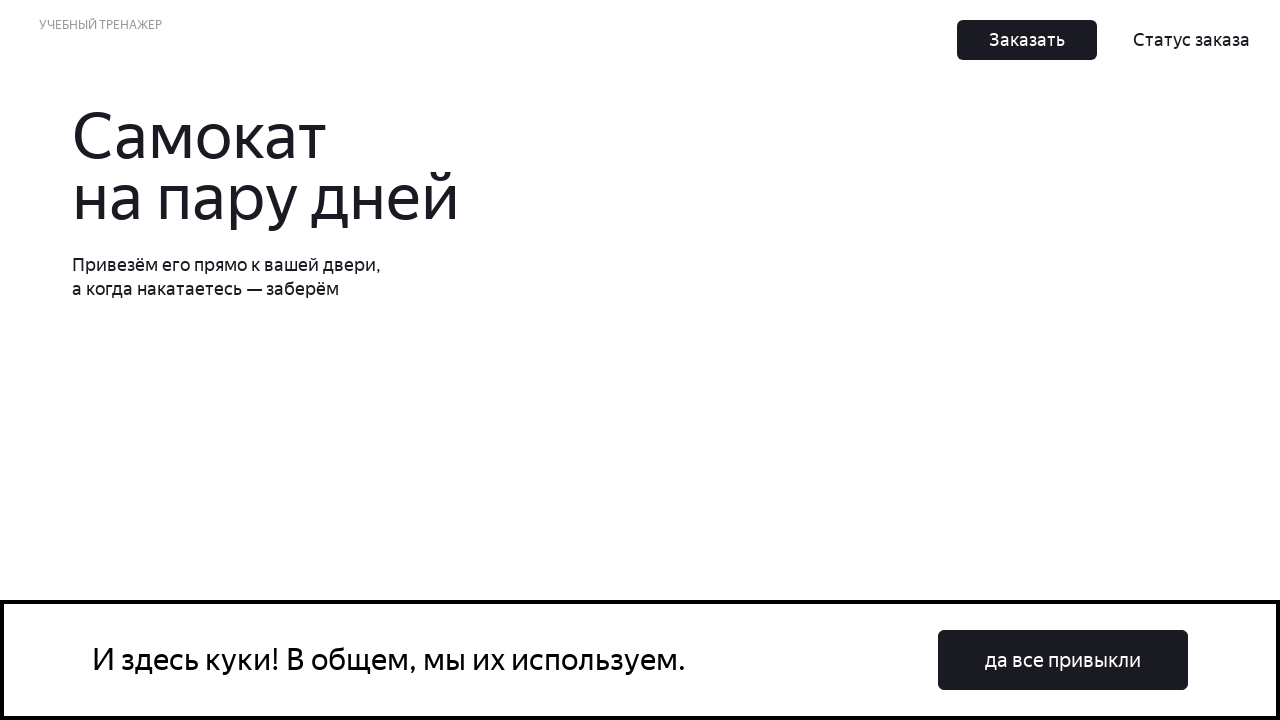

Verified successful redirect to home page
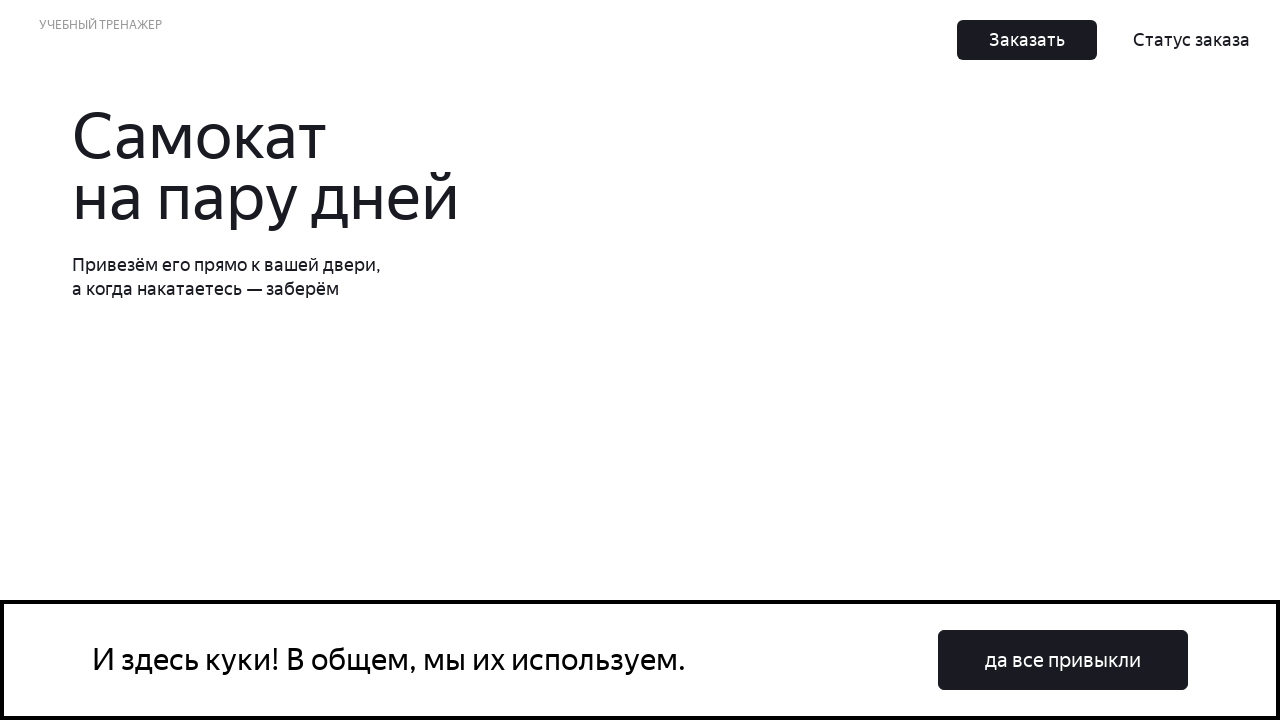

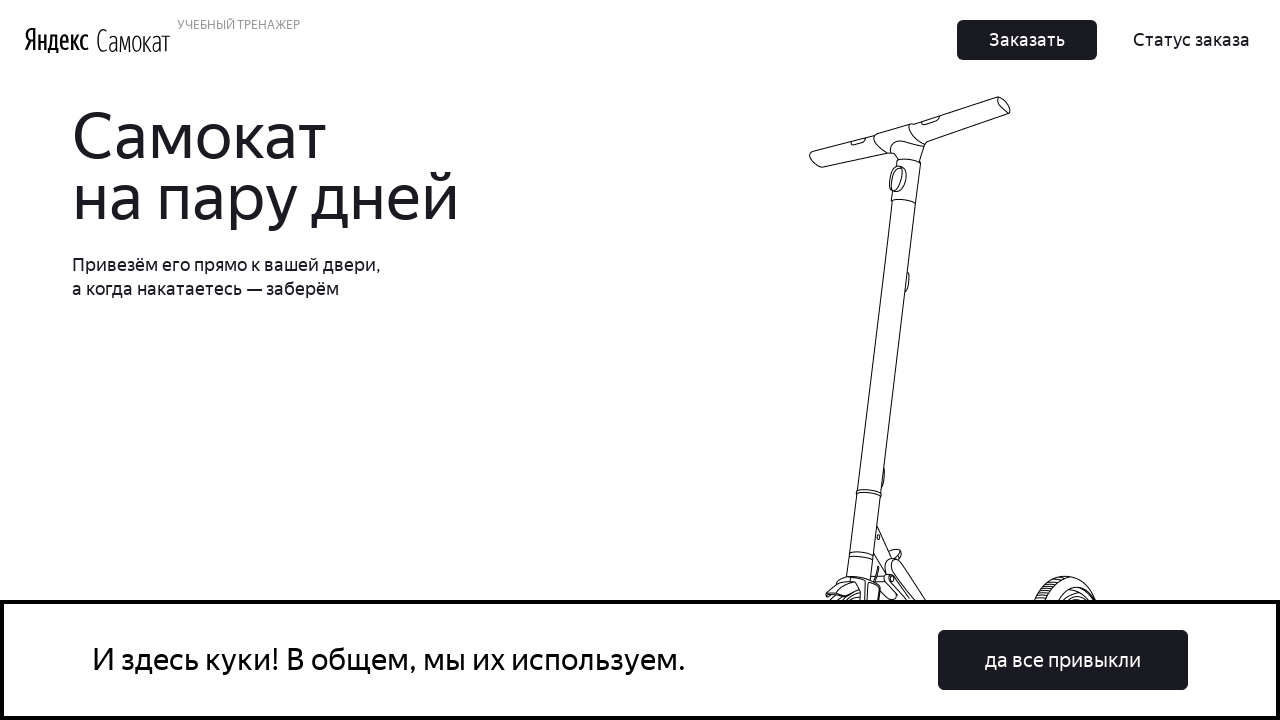